Navigates to dotnetfiddle.net and verifies that the page loads correctly by checking that the run button element is visible on the page.

Starting URL: https://dotnetfiddle.net

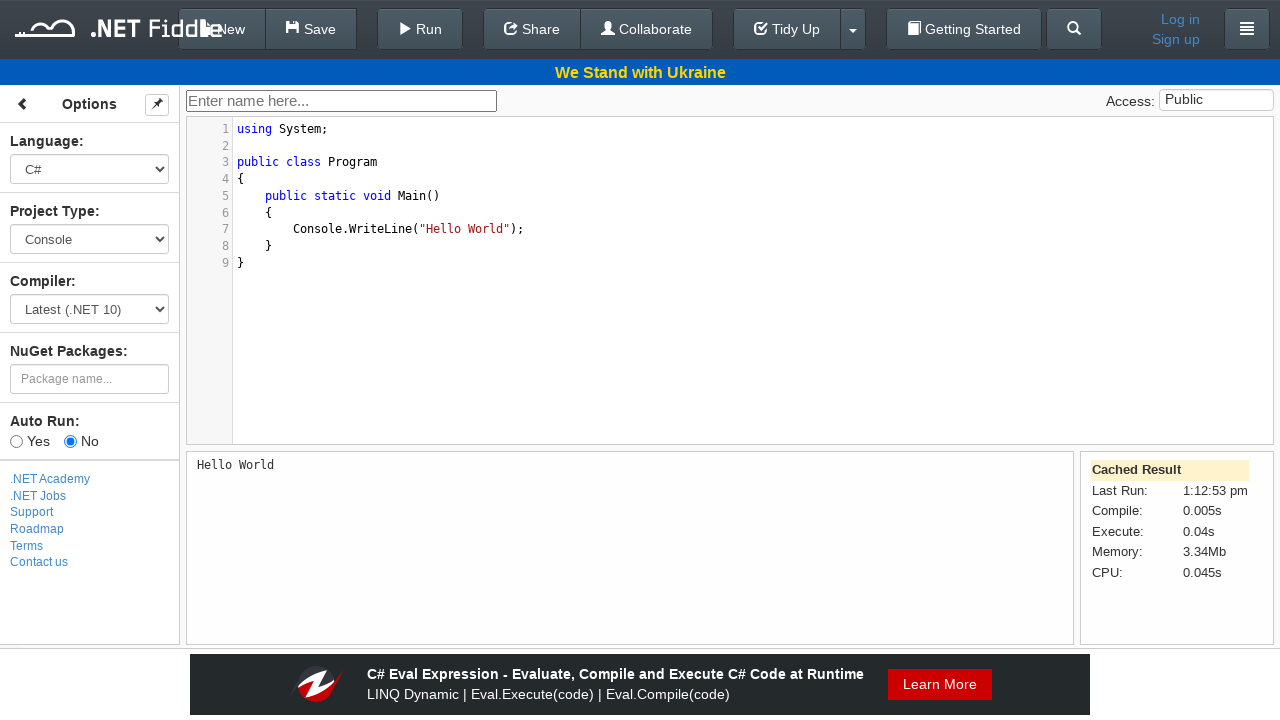

Navigated to https://dotnetfiddle.net
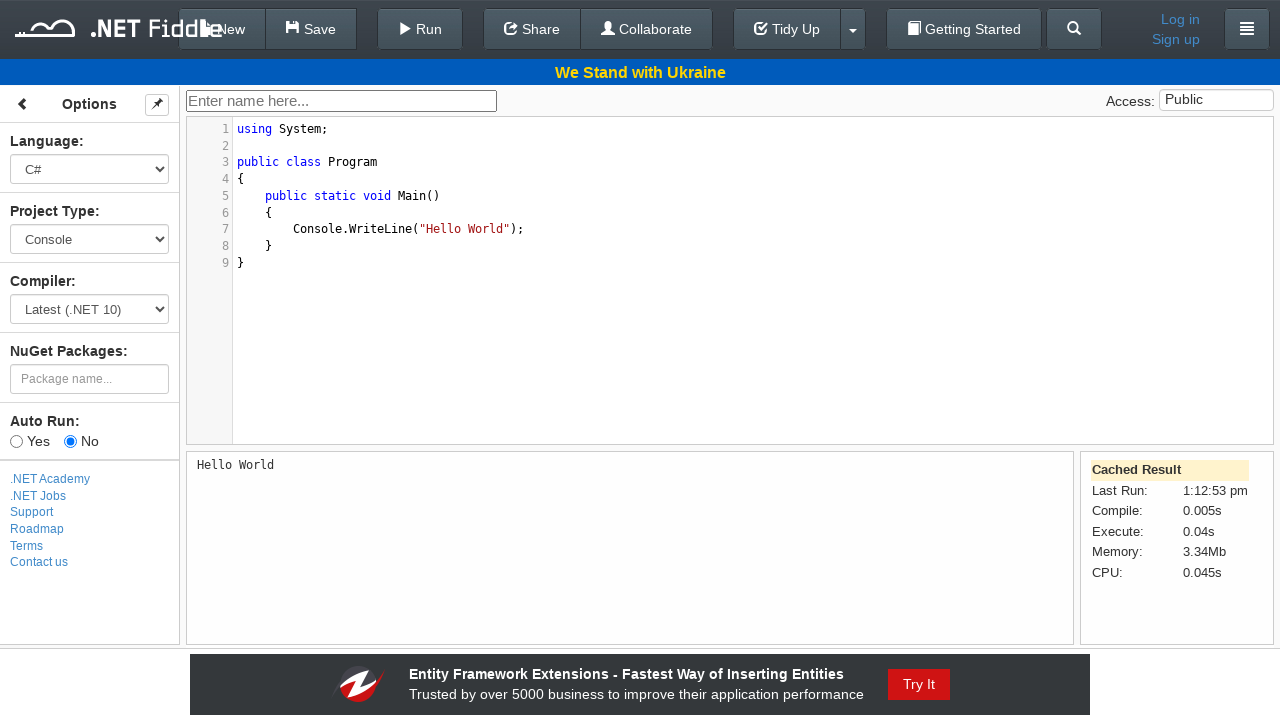

Run button element became visible on the page
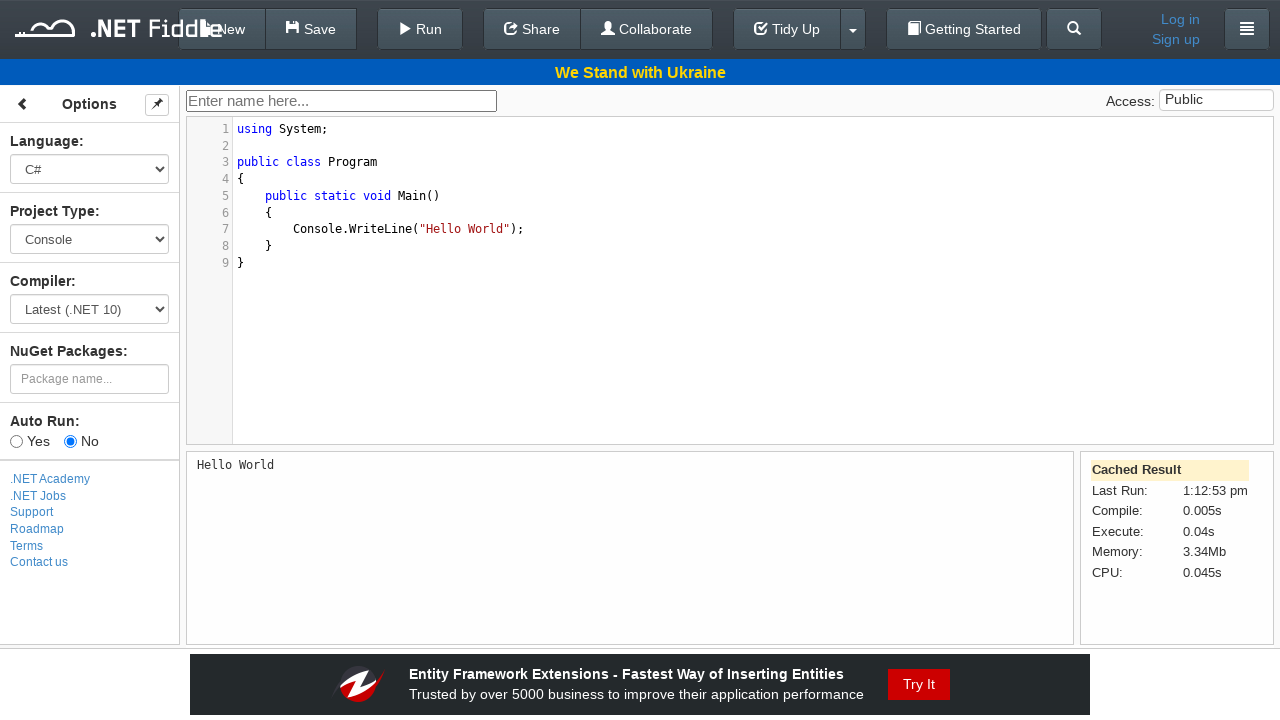

Verified that run button is visible on the page
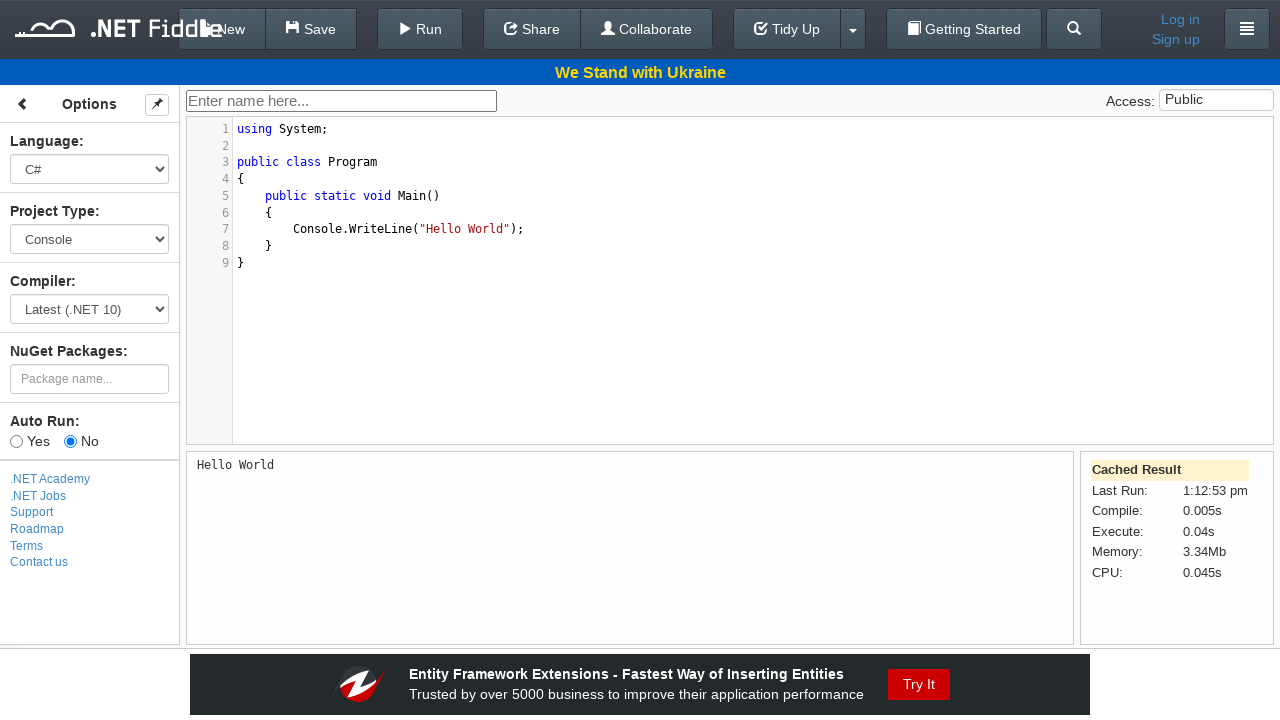

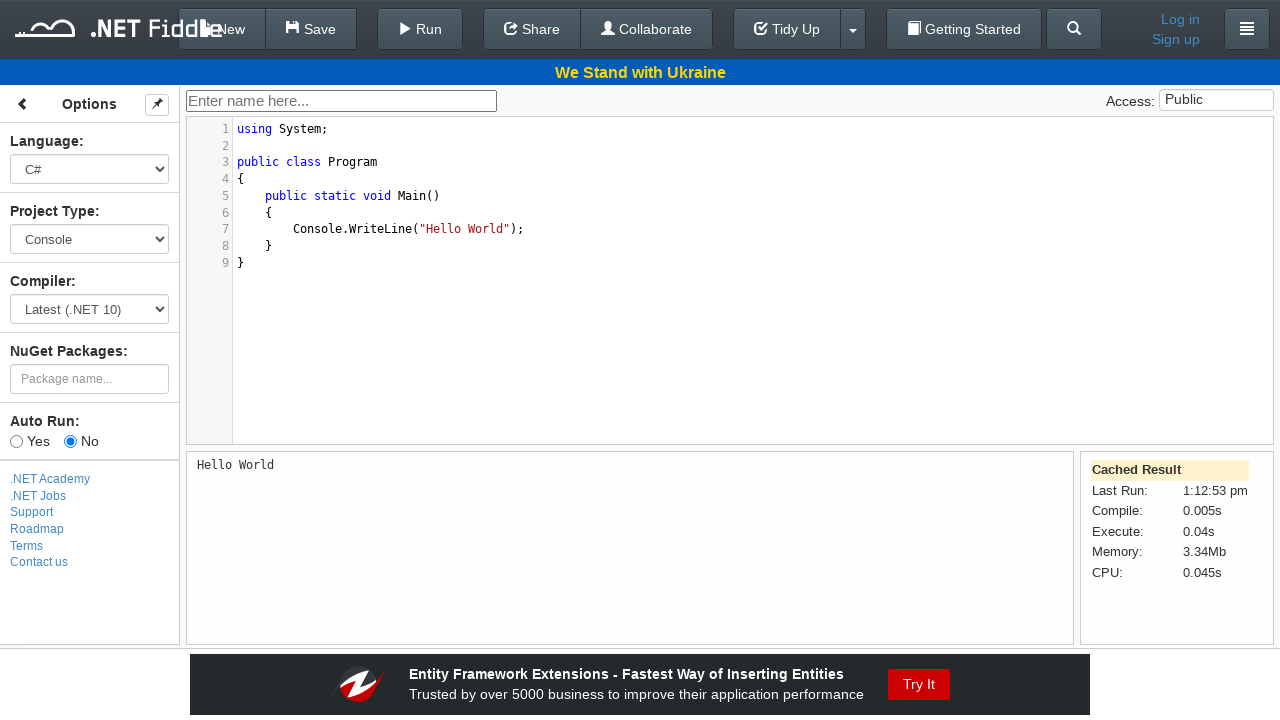